Tests hover functionality by hovering over a figure and verifying caption appears

Starting URL: https://the-internet.herokuapp.com/hovers

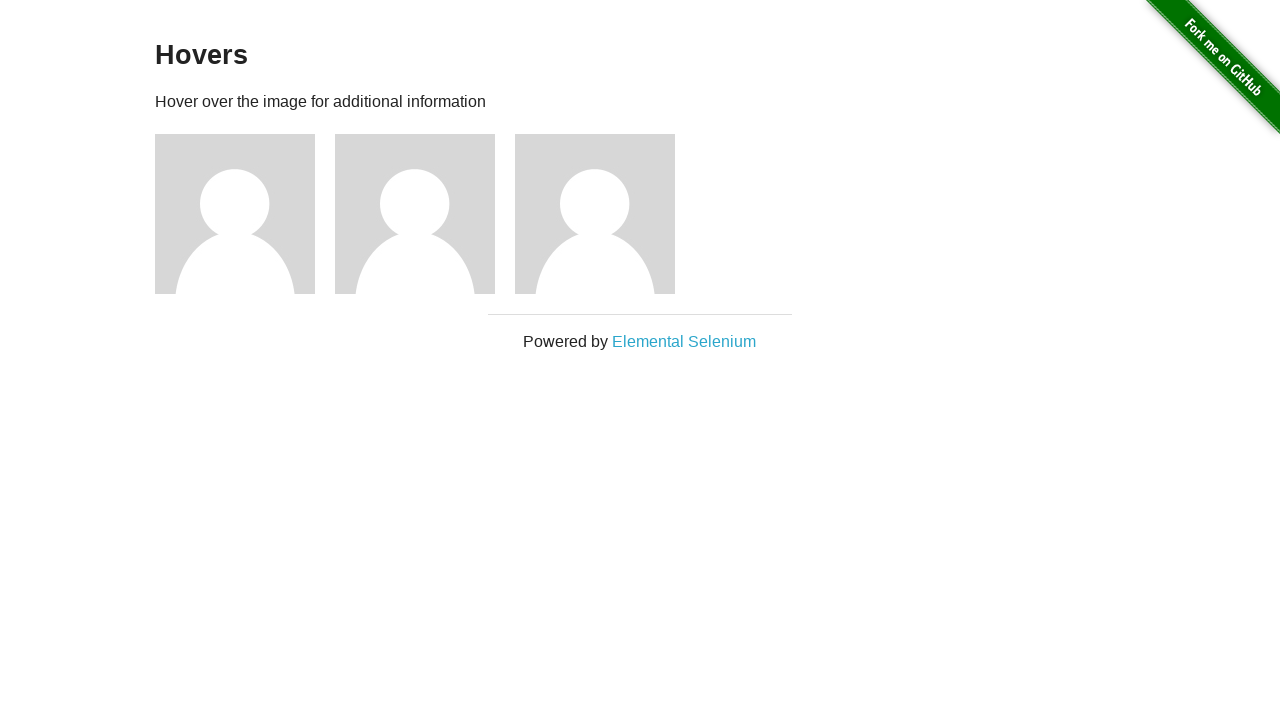

Hovered over the first figure at (245, 214) on .figure:nth-of-type(1)
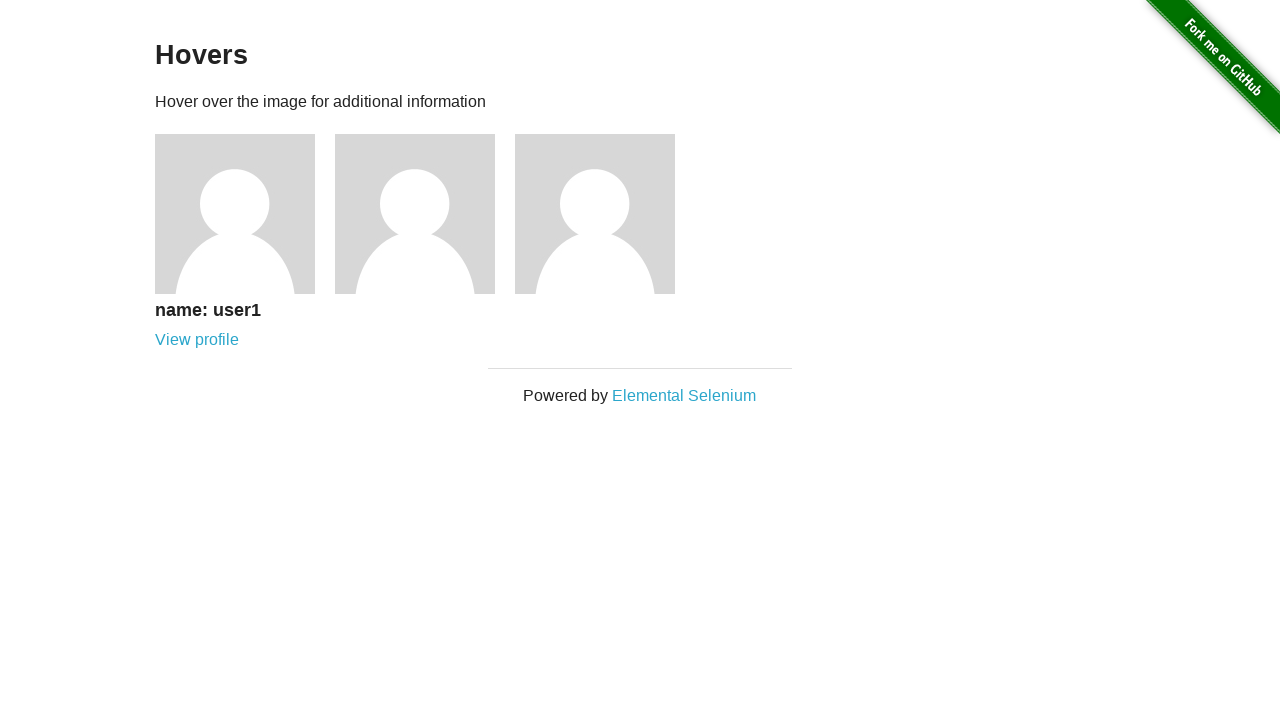

Caption appeared after hovering
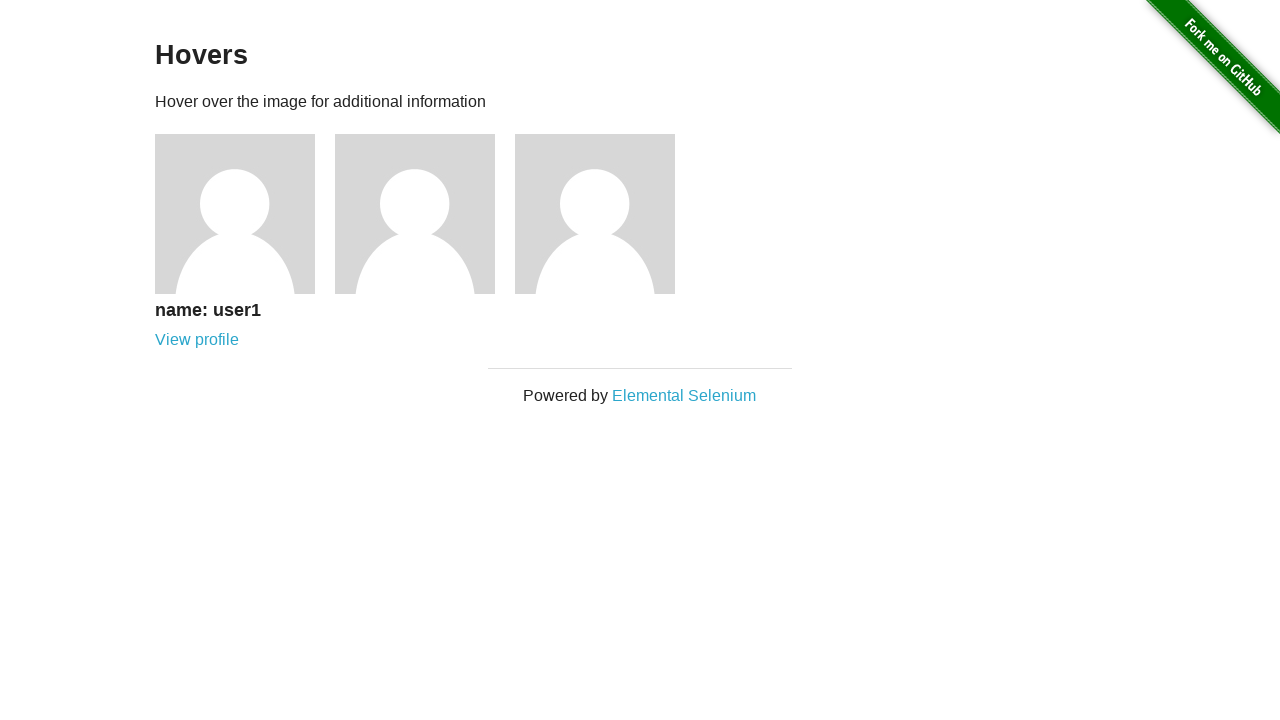

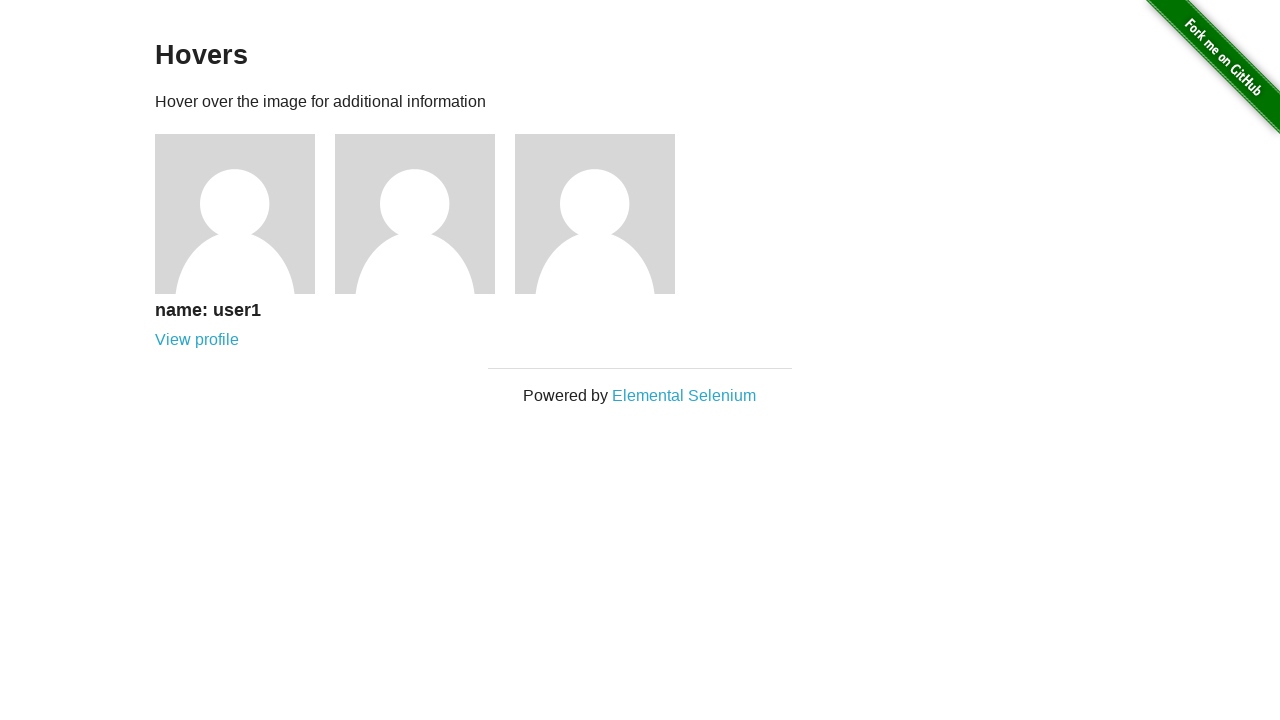